Tests that whitespace is trimmed from edited todo text

Starting URL: https://demo.playwright.dev/todomvc

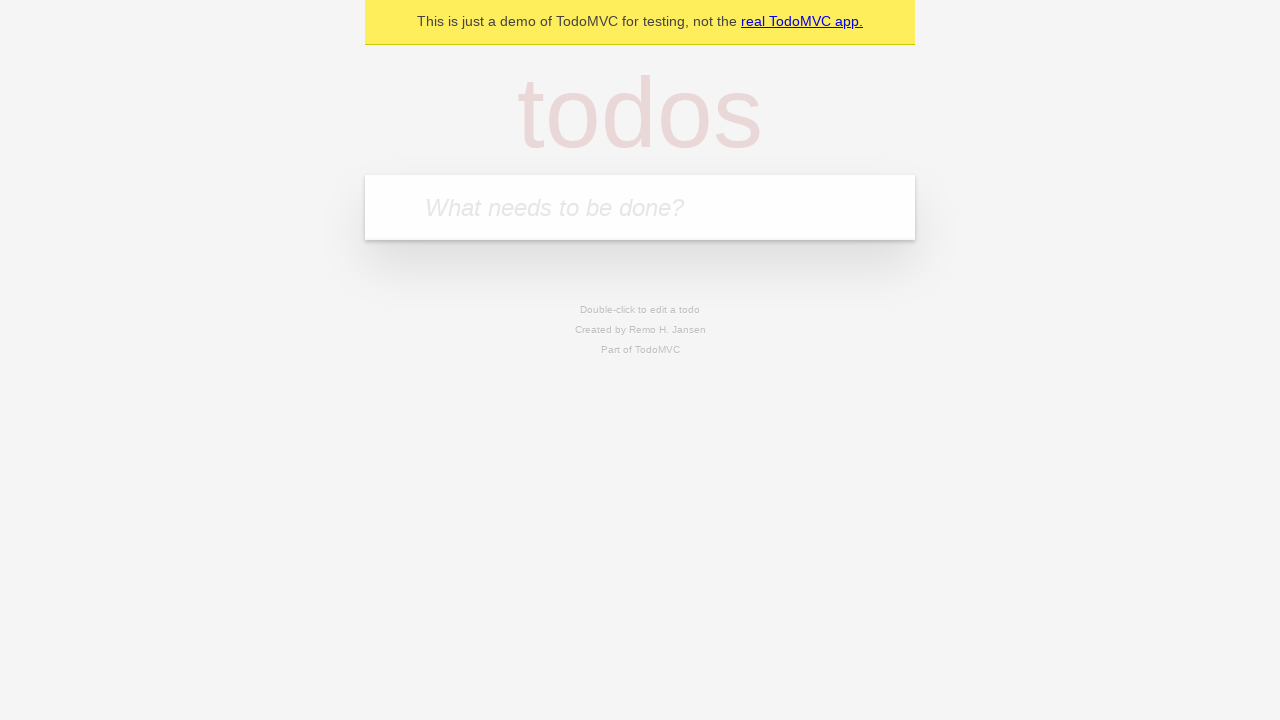

Filled new todo input with 'buy some cheese' on internal:attr=[placeholder="What needs to be done?"i]
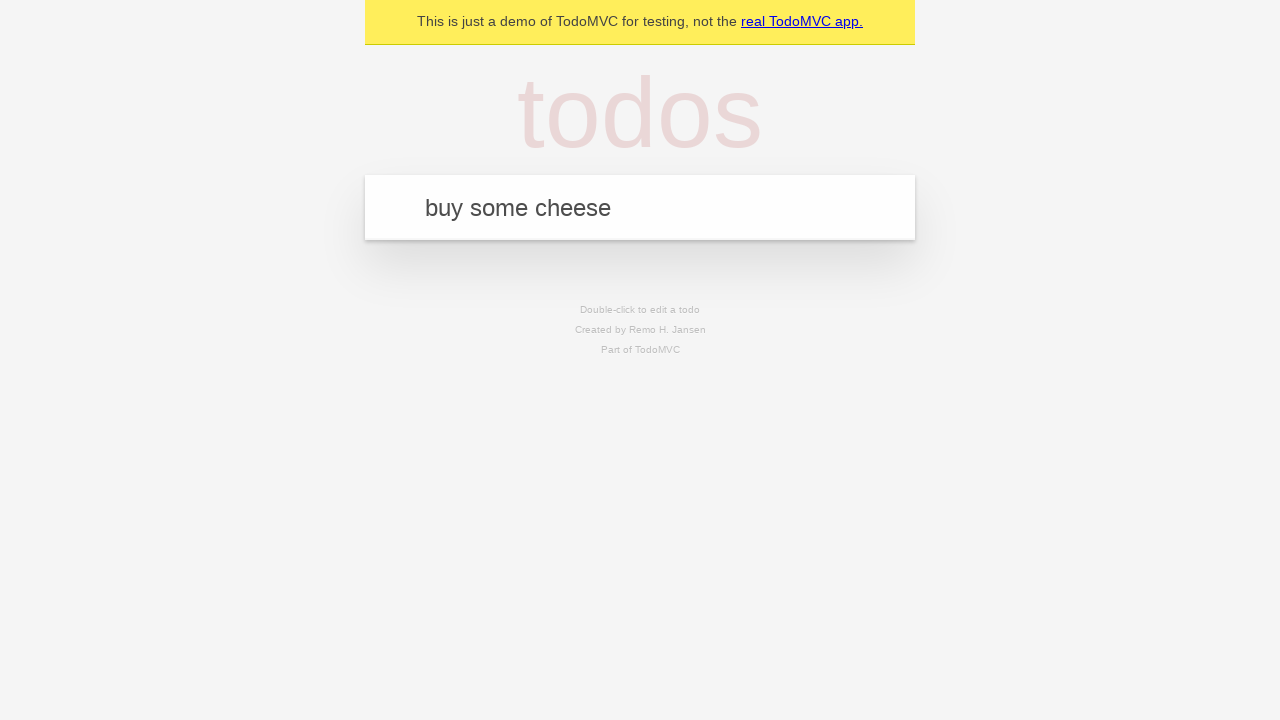

Pressed Enter to create todo 'buy some cheese' on internal:attr=[placeholder="What needs to be done?"i]
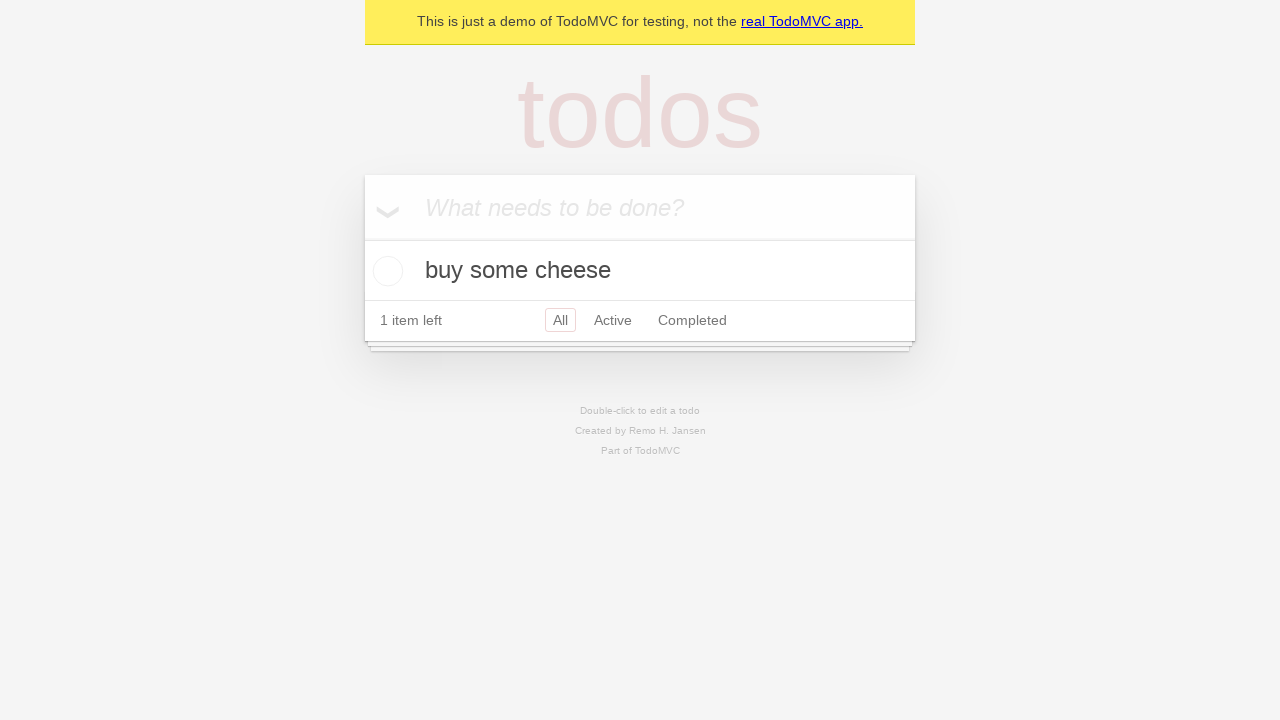

Filled new todo input with 'feed the cat' on internal:attr=[placeholder="What needs to be done?"i]
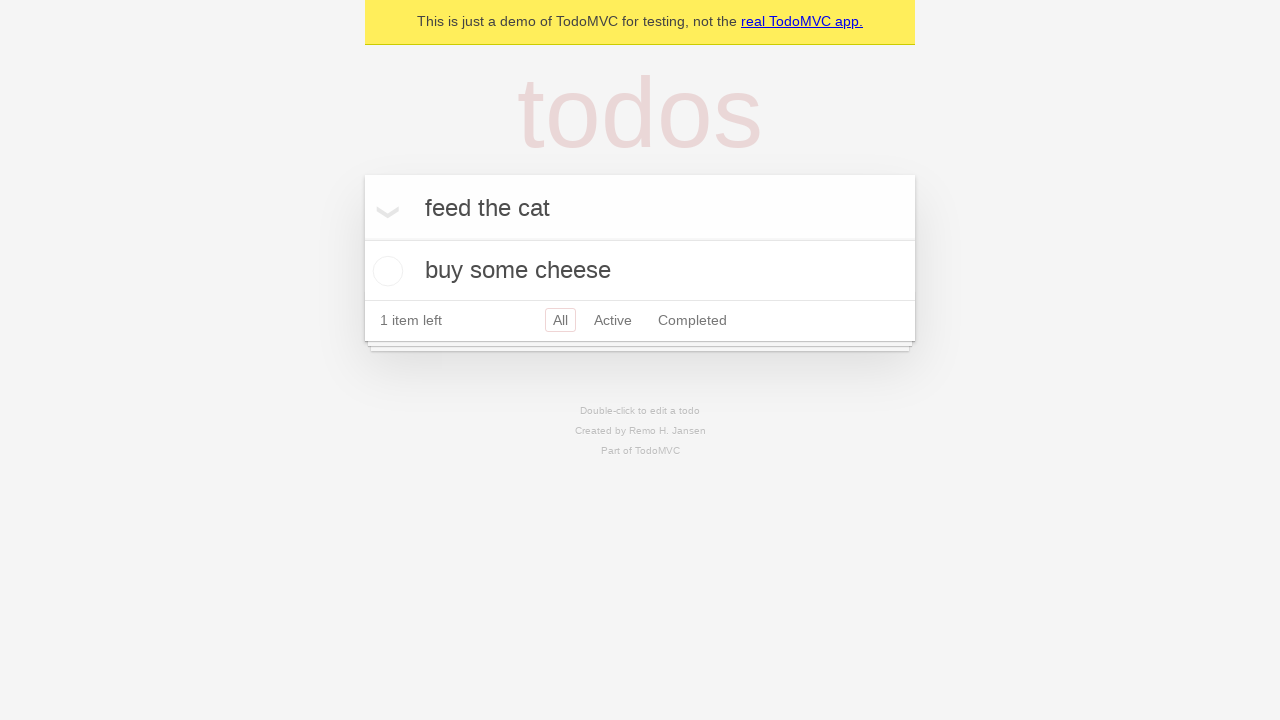

Pressed Enter to create todo 'feed the cat' on internal:attr=[placeholder="What needs to be done?"i]
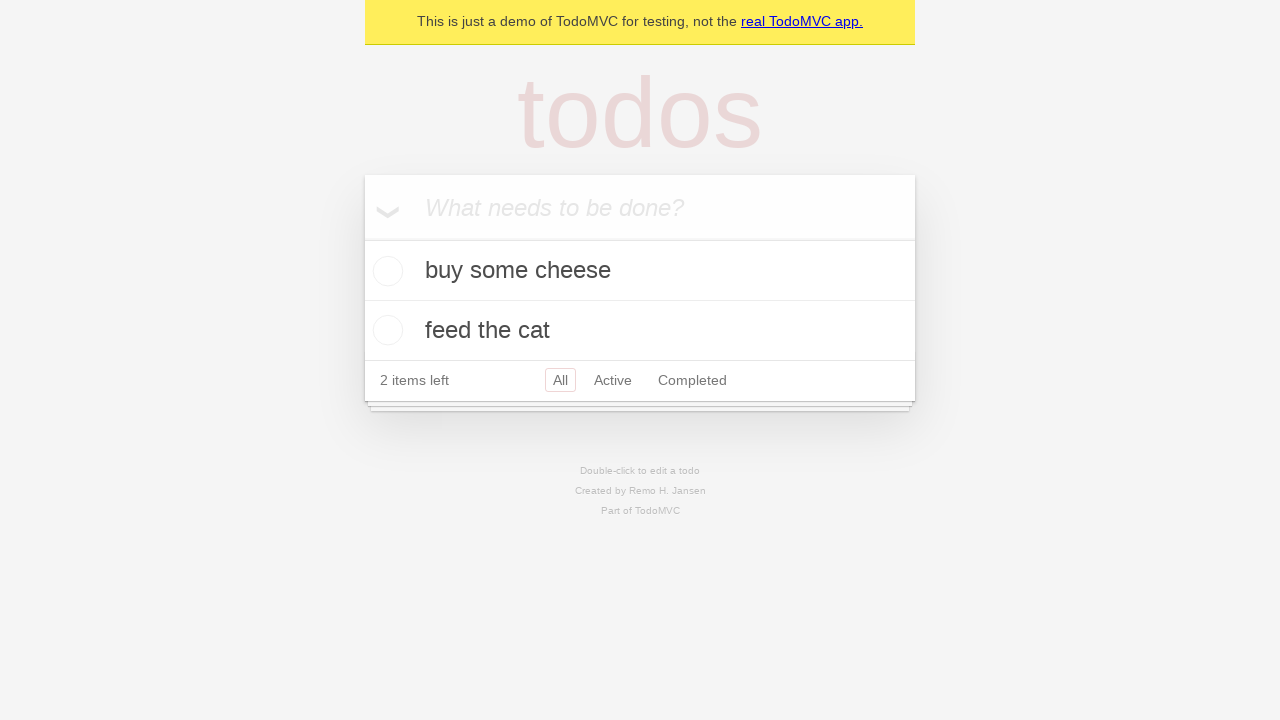

Filled new todo input with 'book a doctors appointment' on internal:attr=[placeholder="What needs to be done?"i]
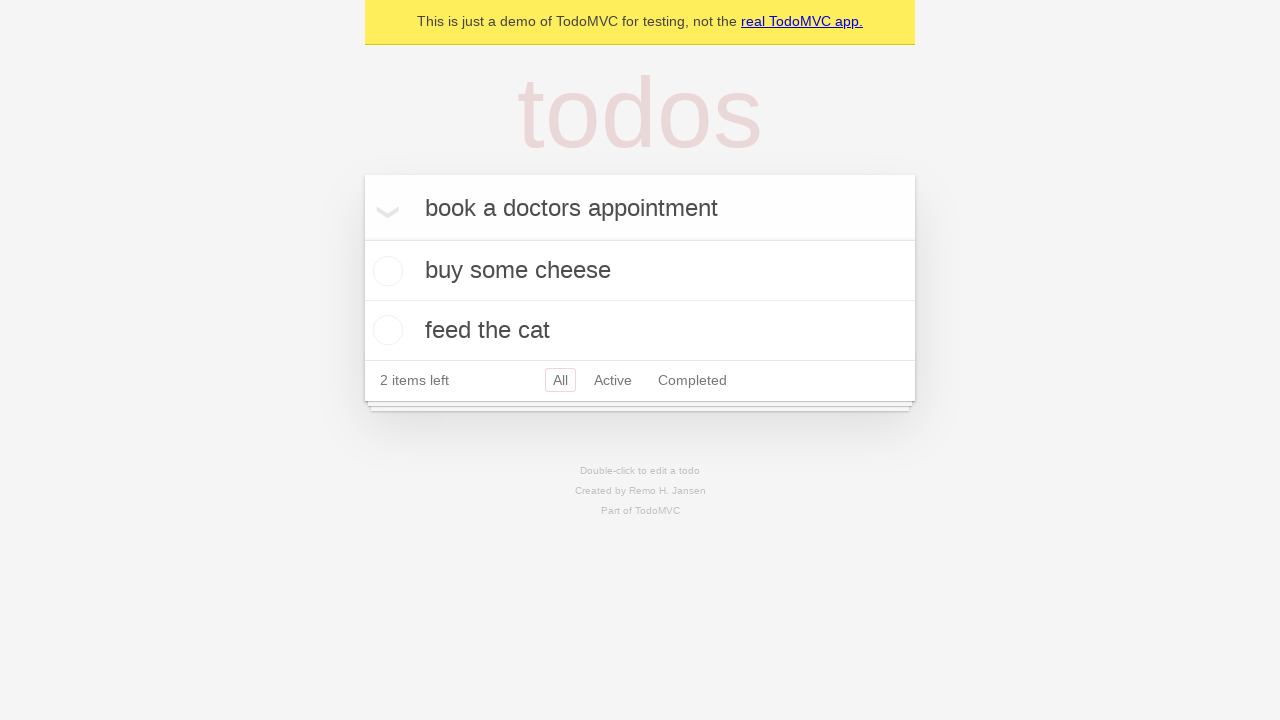

Pressed Enter to create todo 'book a doctors appointment' on internal:attr=[placeholder="What needs to be done?"i]
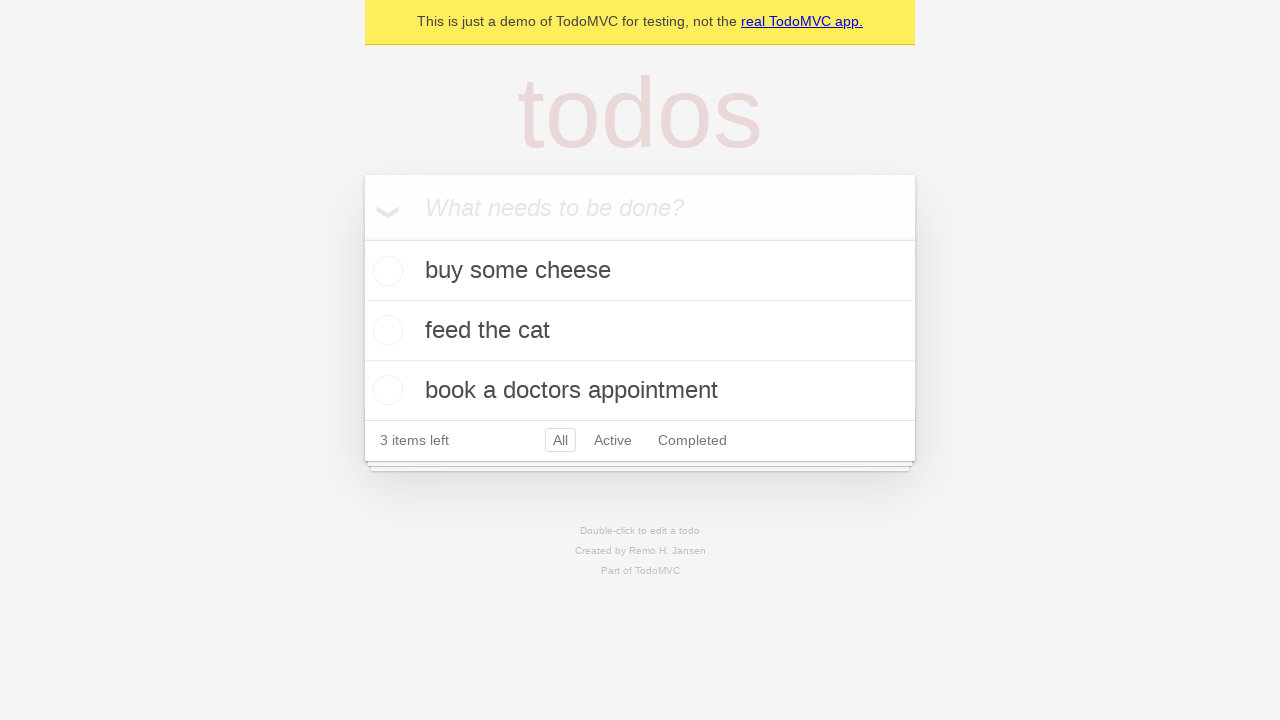

Double-clicked second todo item to enter edit mode at (640, 331) on internal:testid=[data-testid="todo-item"s] >> nth=1
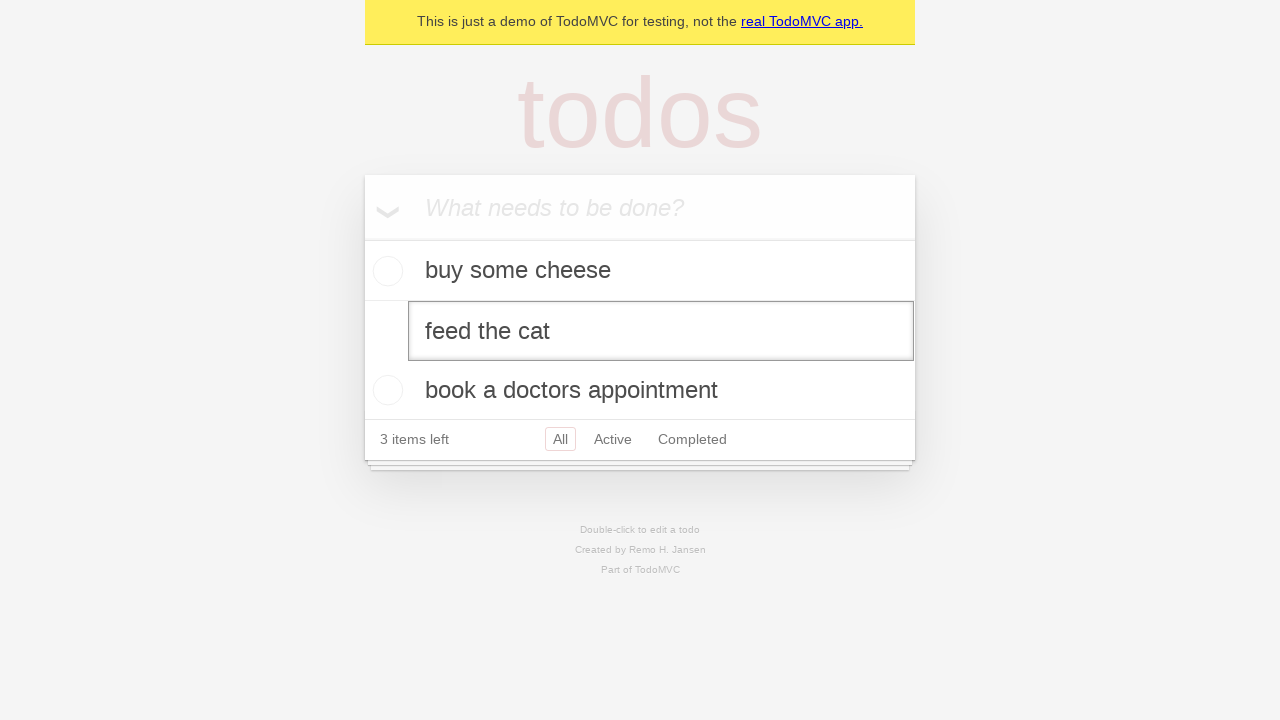

Filled edit textbox with text containing leading and trailing whitespace on internal:testid=[data-testid="todo-item"s] >> nth=1 >> internal:role=textbox[nam
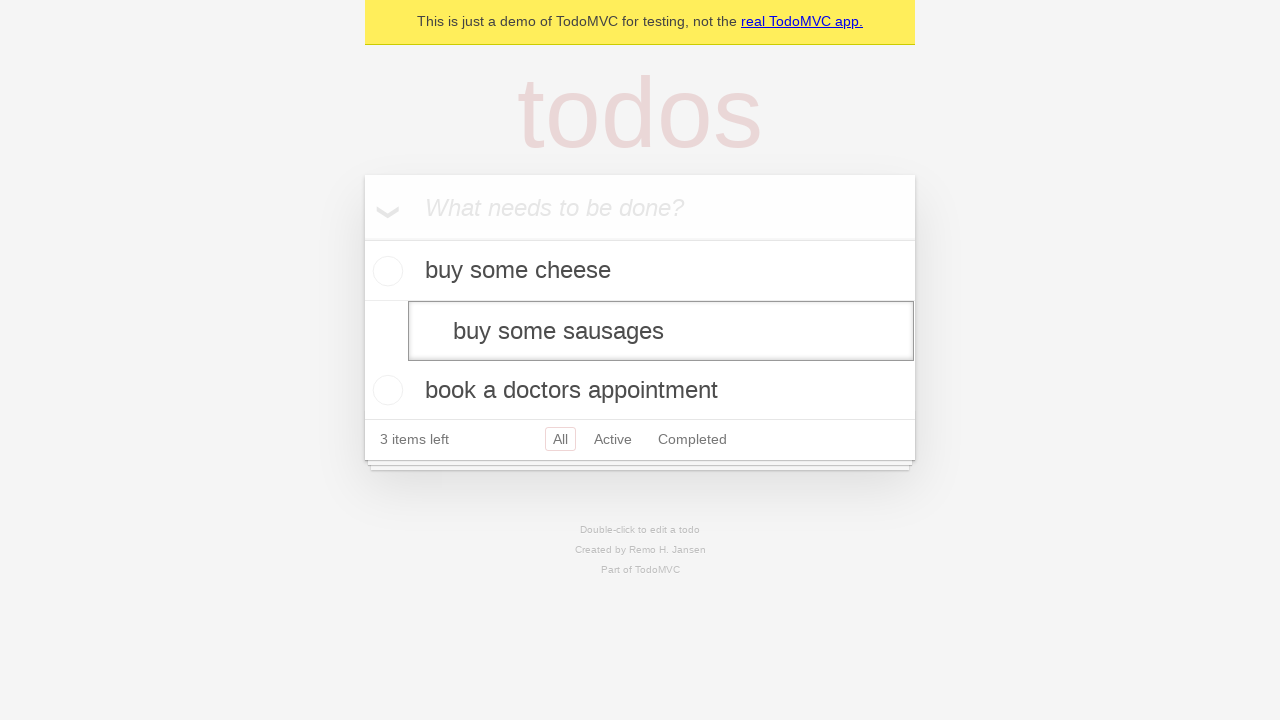

Pressed Enter to confirm edit and verify whitespace is trimmed on internal:testid=[data-testid="todo-item"s] >> nth=1 >> internal:role=textbox[nam
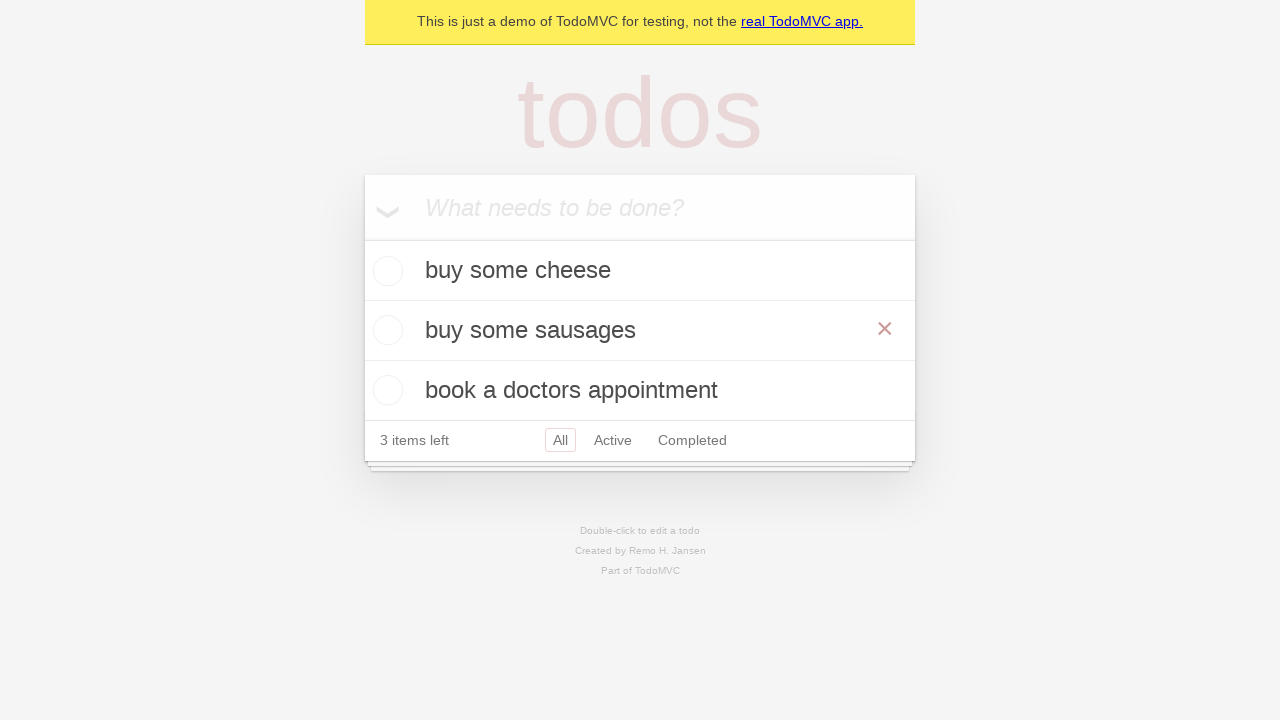

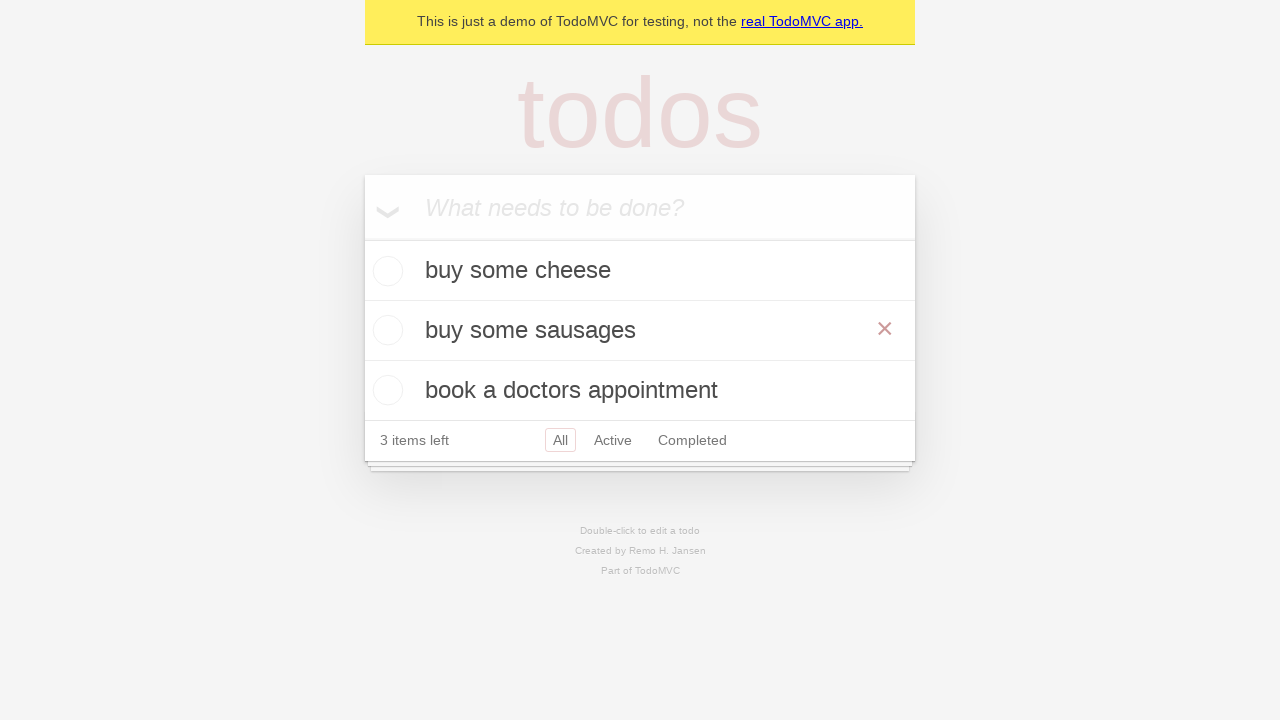